Tests that the currently applied filter link is highlighted with 'selected' class

Starting URL: https://demo.playwright.dev/todomvc

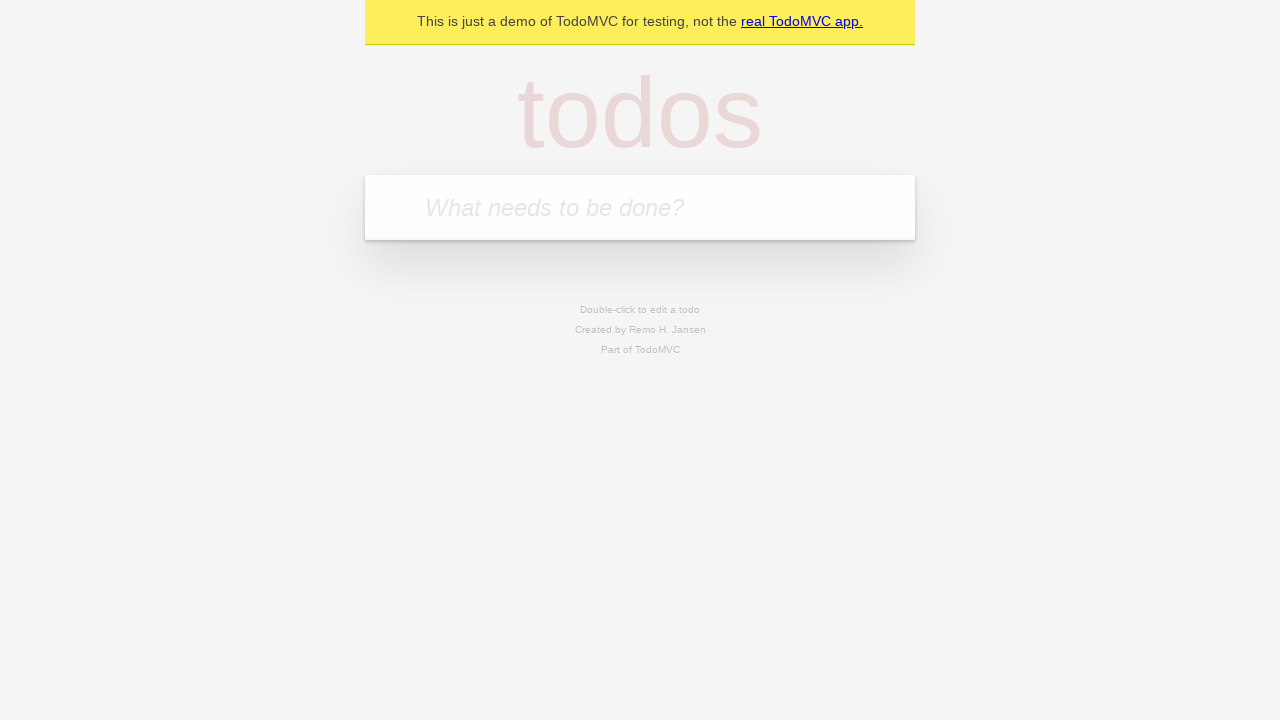

Filled todo input with 'buy some cheese' on internal:attr=[placeholder="What needs to be done?"i]
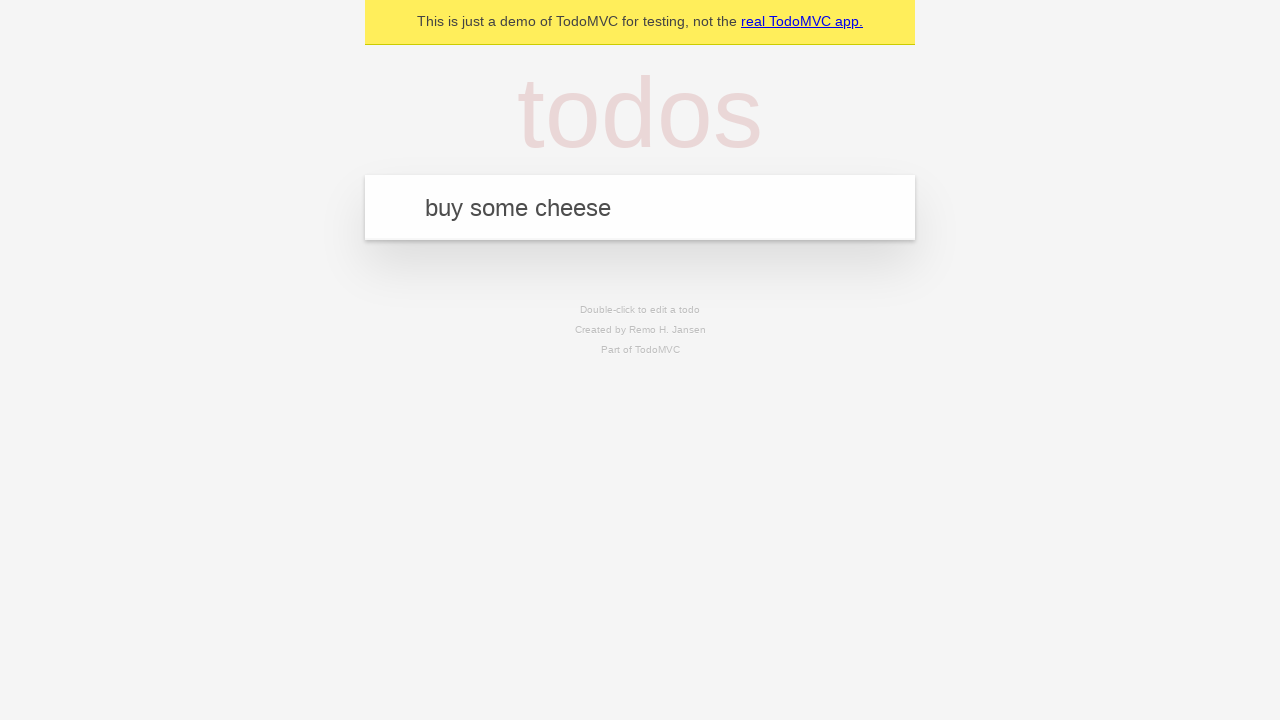

Pressed Enter to create todo 'buy some cheese' on internal:attr=[placeholder="What needs to be done?"i]
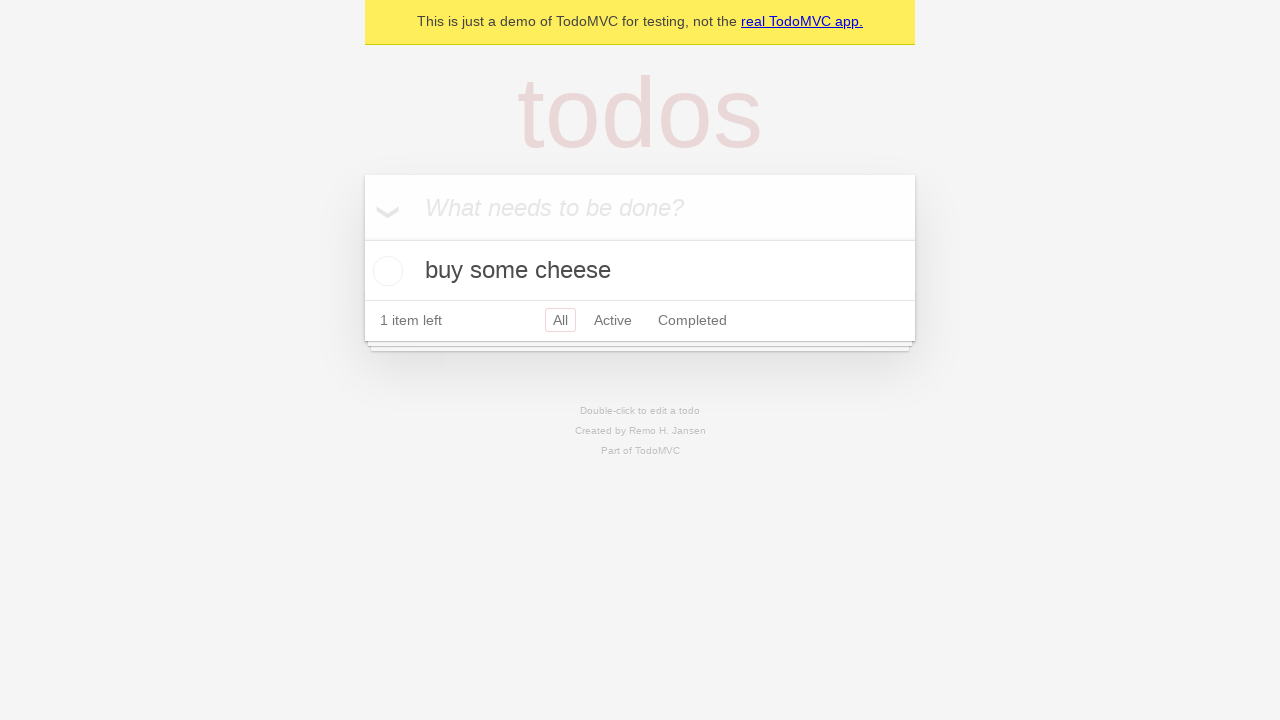

Filled todo input with 'feed the cat' on internal:attr=[placeholder="What needs to be done?"i]
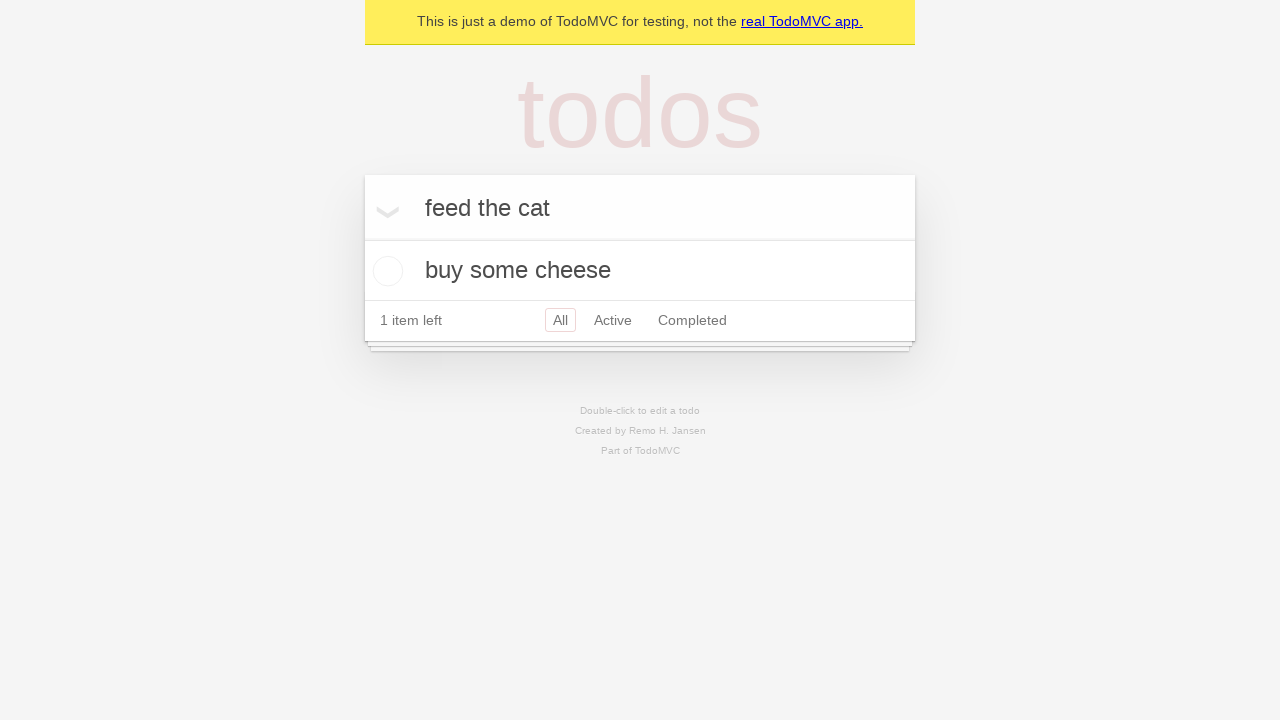

Pressed Enter to create todo 'feed the cat' on internal:attr=[placeholder="What needs to be done?"i]
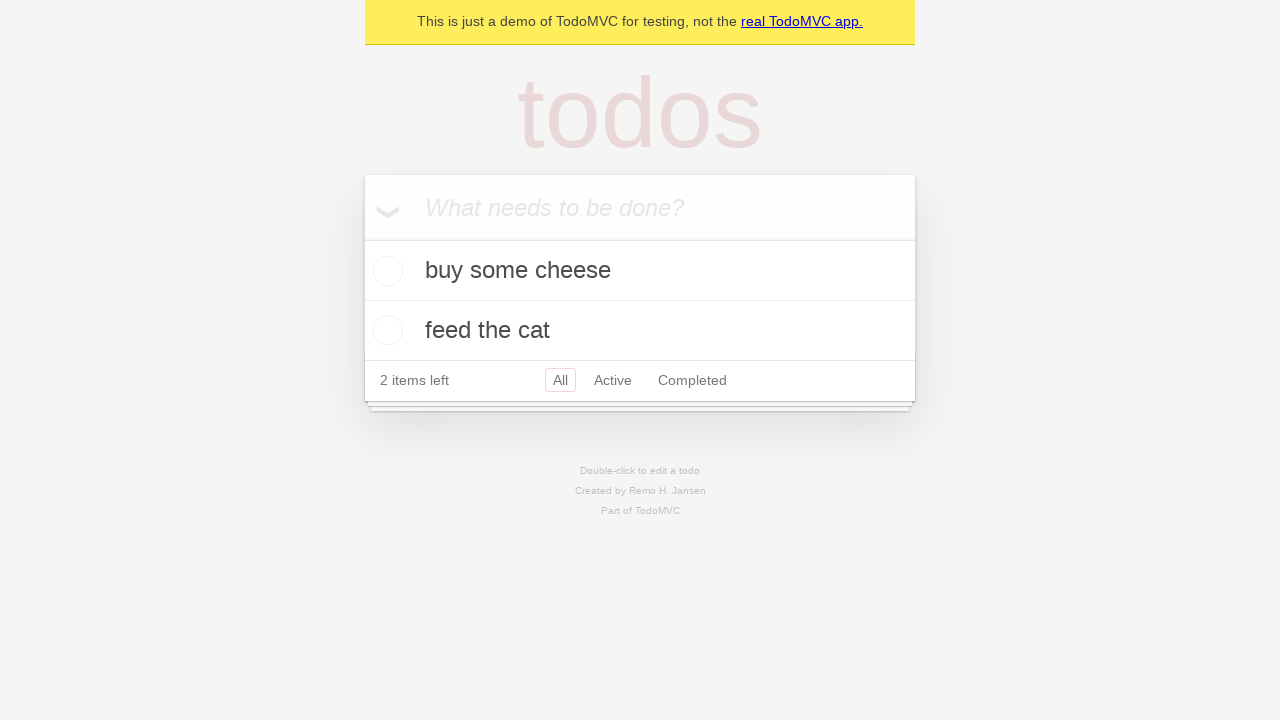

Filled todo input with 'book a doctors appointment' on internal:attr=[placeholder="What needs to be done?"i]
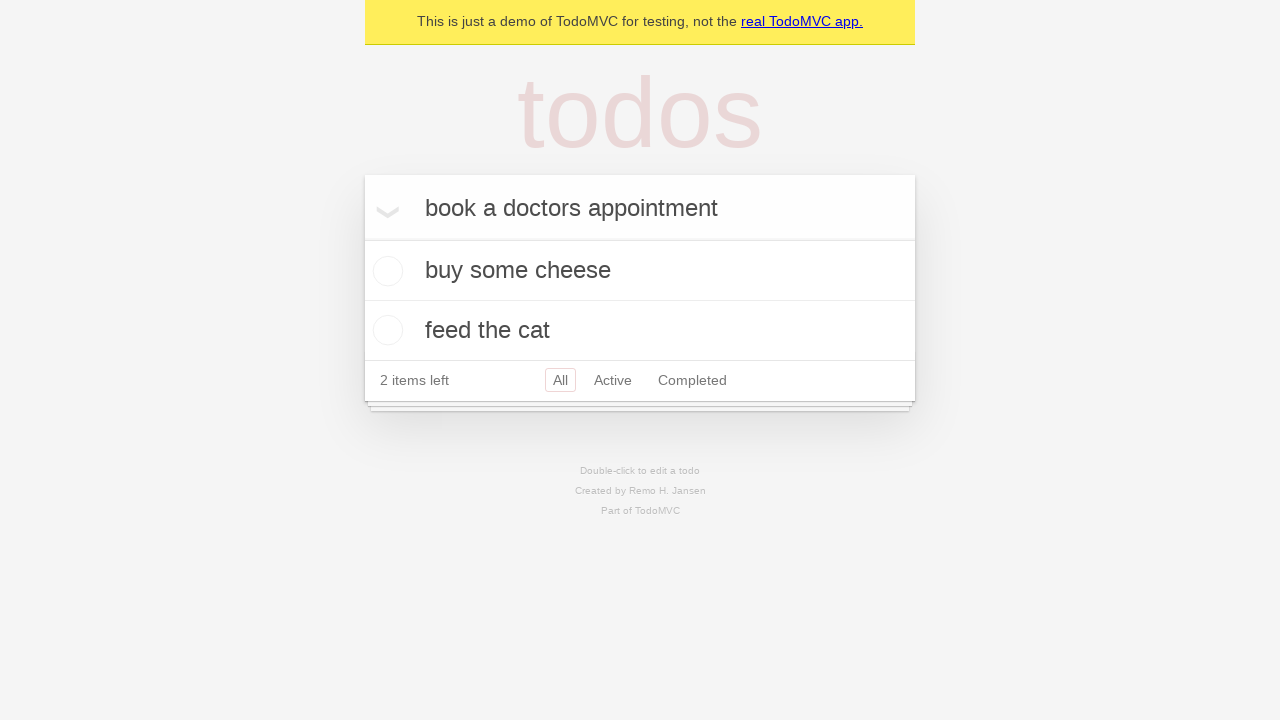

Pressed Enter to create todo 'book a doctors appointment' on internal:attr=[placeholder="What needs to be done?"i]
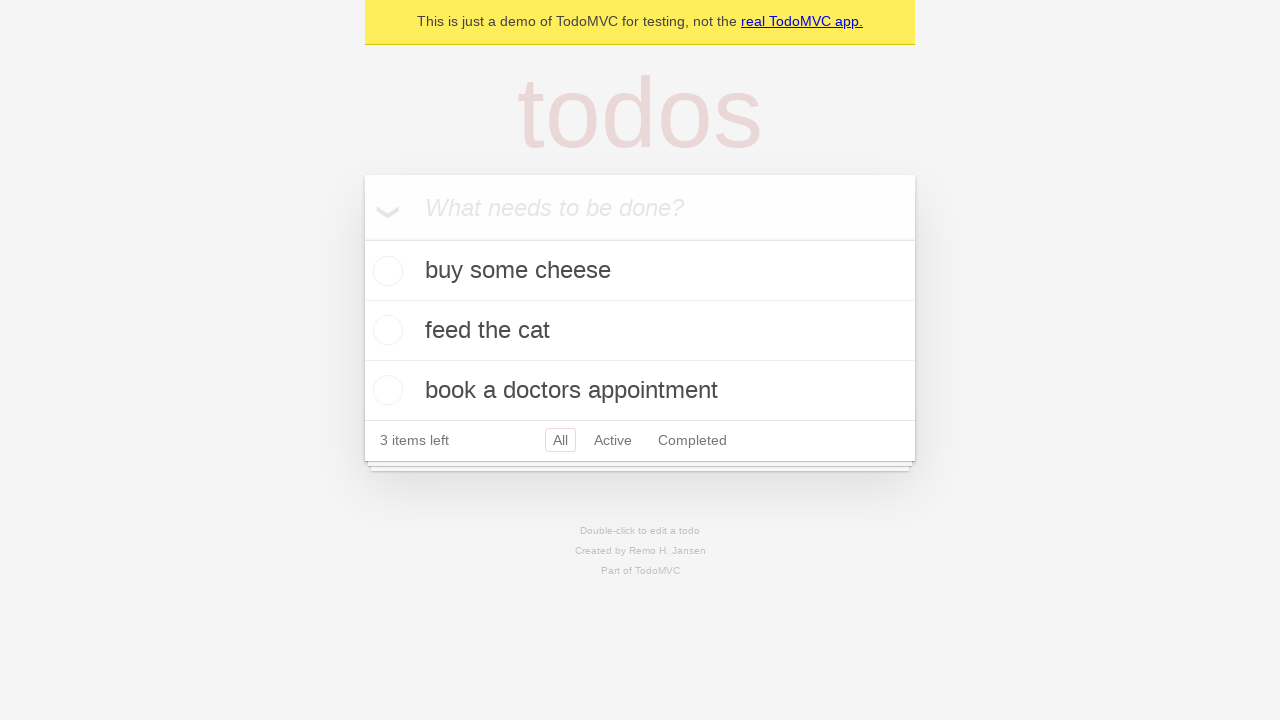

Clicked Active filter link at (613, 440) on internal:role=link[name="Active"i]
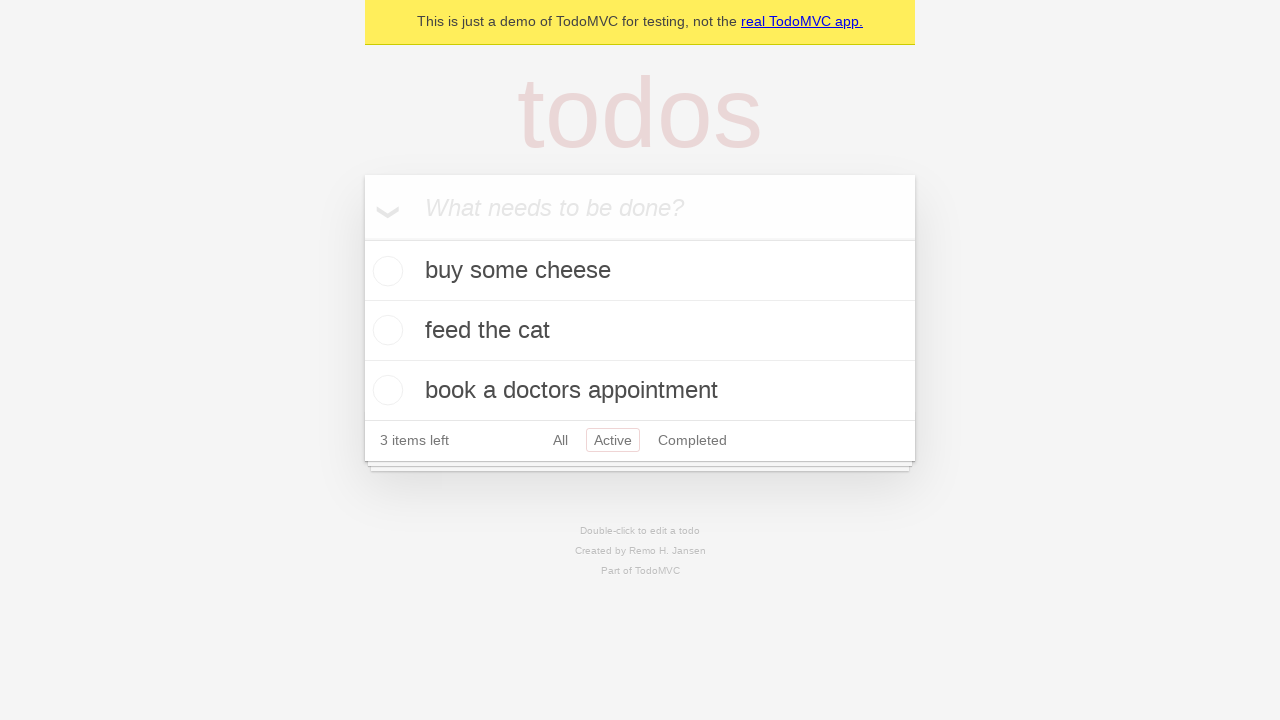

Clicked Completed filter link to verify it gets highlighted with 'selected' class at (692, 440) on internal:role=link[name="Completed"i]
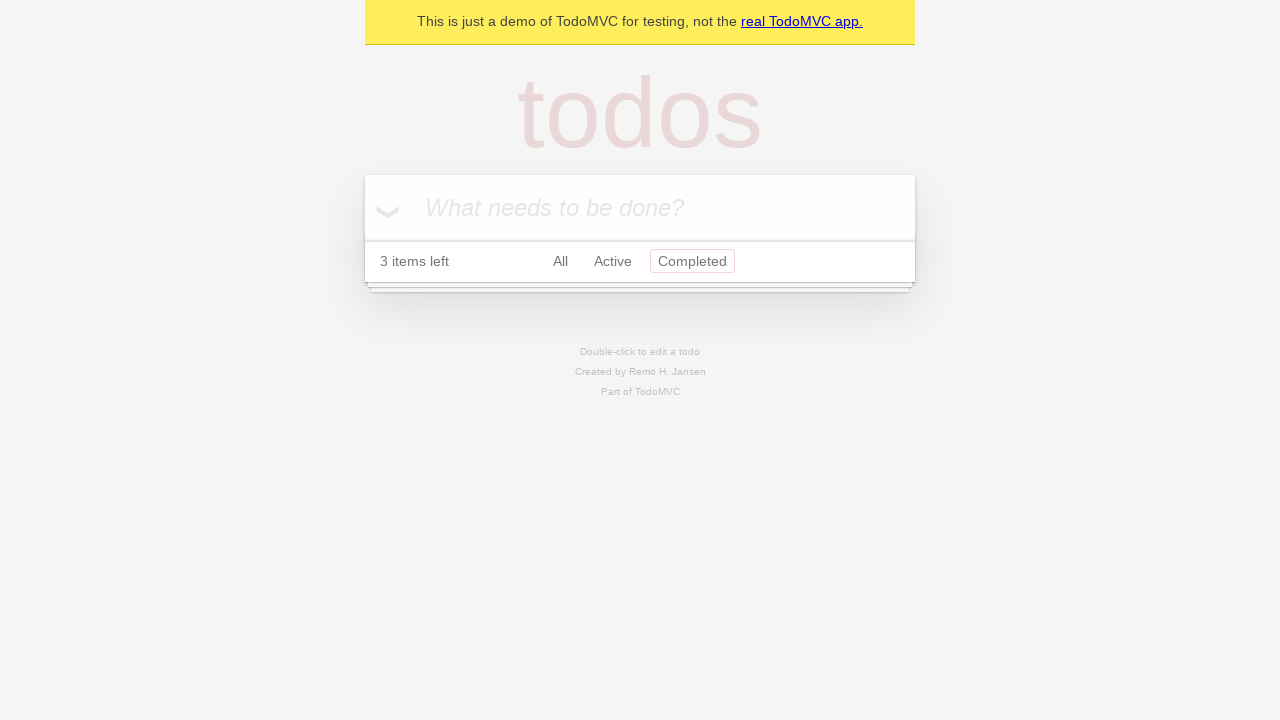

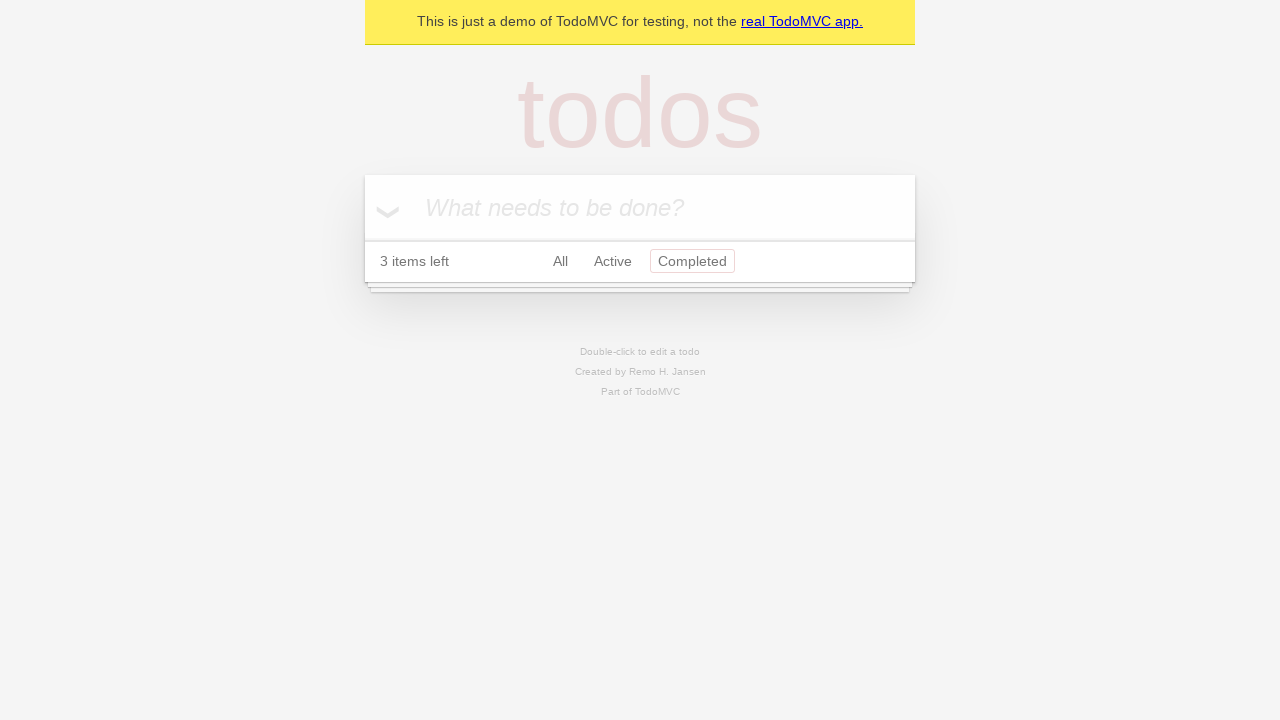